Tests that entering only username without password shows the error message "Epic sadface: Password is required"

Starting URL: https://www.saucedemo.com/

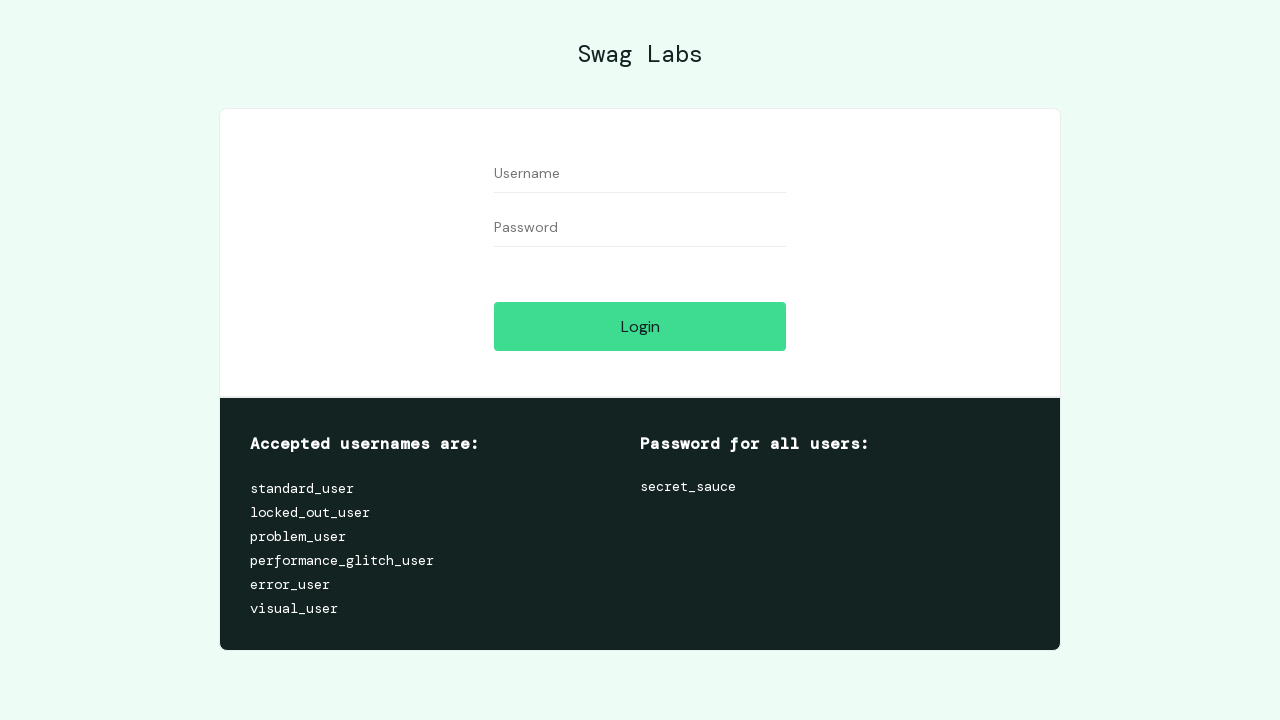

Filled username field with 'standard_user' on #user-name
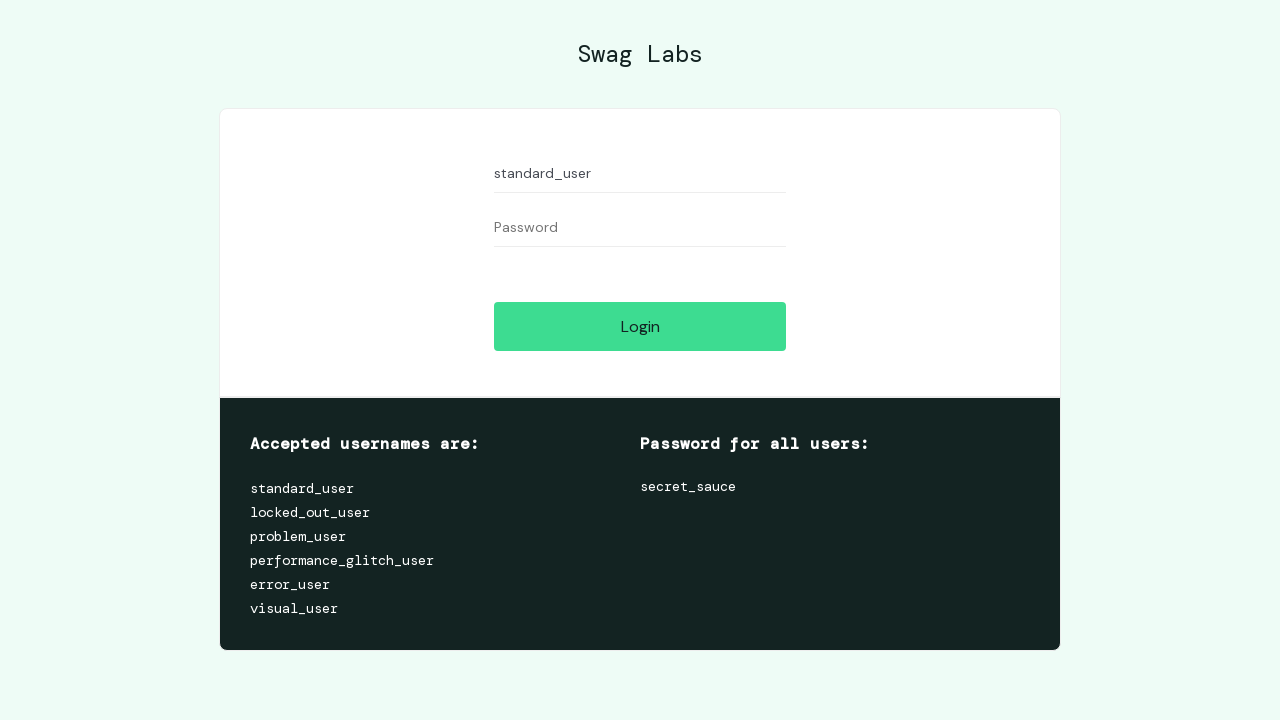

Clicked login button without entering password at (640, 326) on #login-button
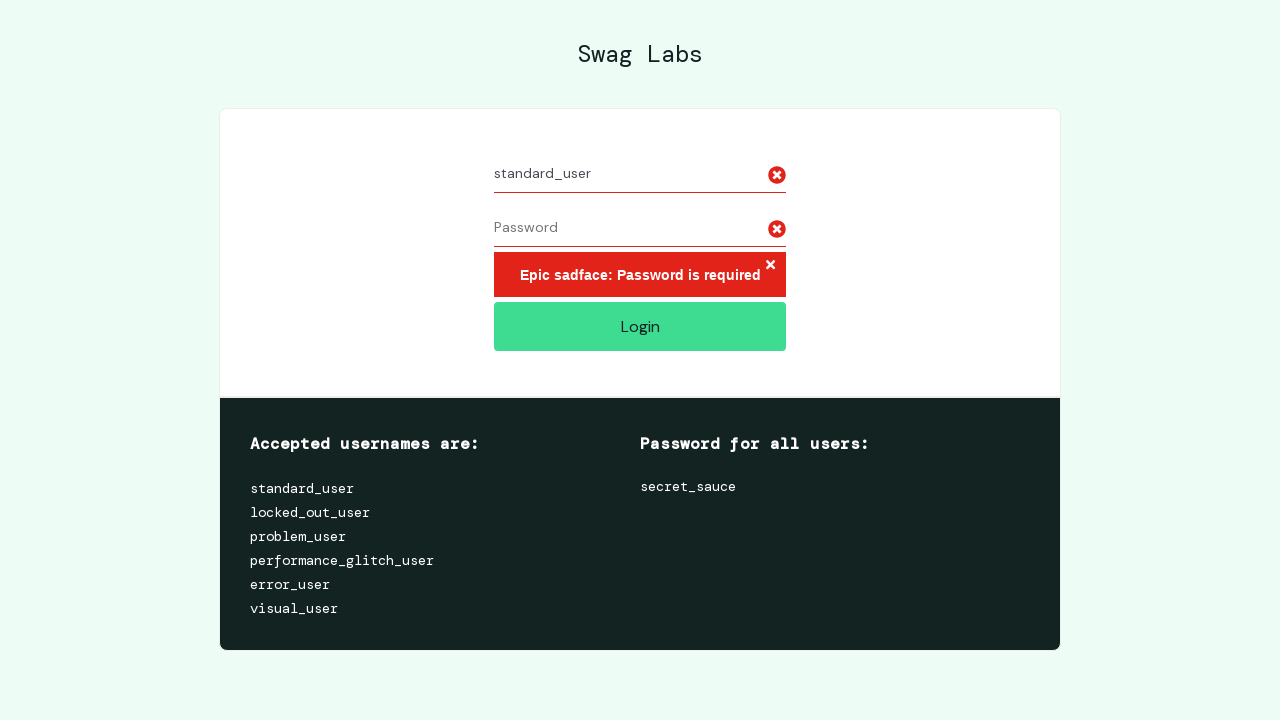

Verified error message 'Epic sadface: Password is required' appeared
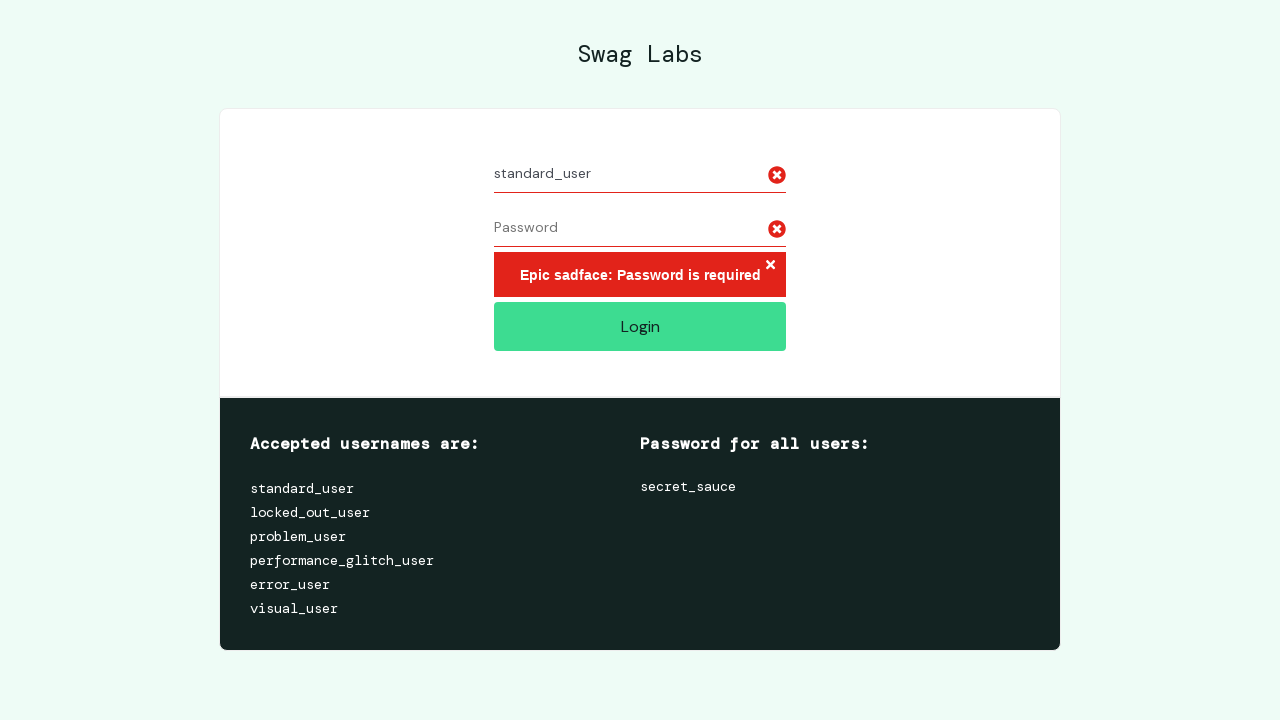

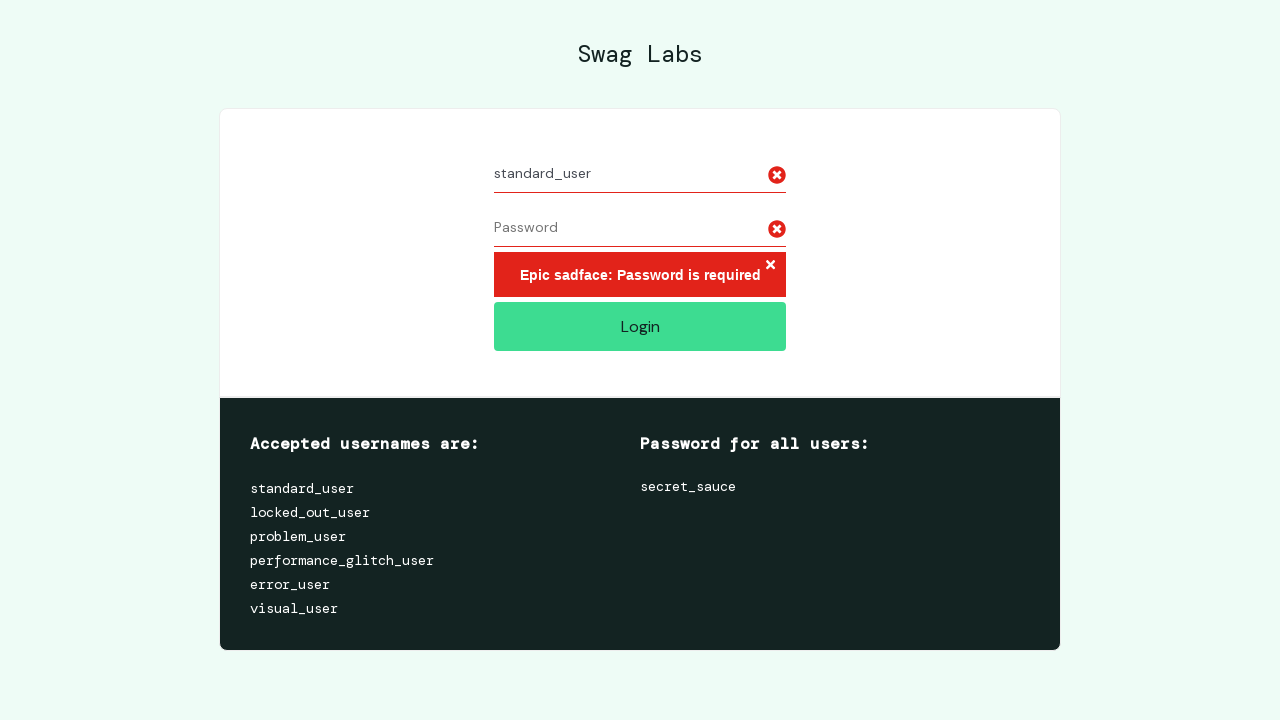